Fills out a text box form with name, email, current address, and permanent address fields, then submits

Starting URL: https://demoqa.com/text-box

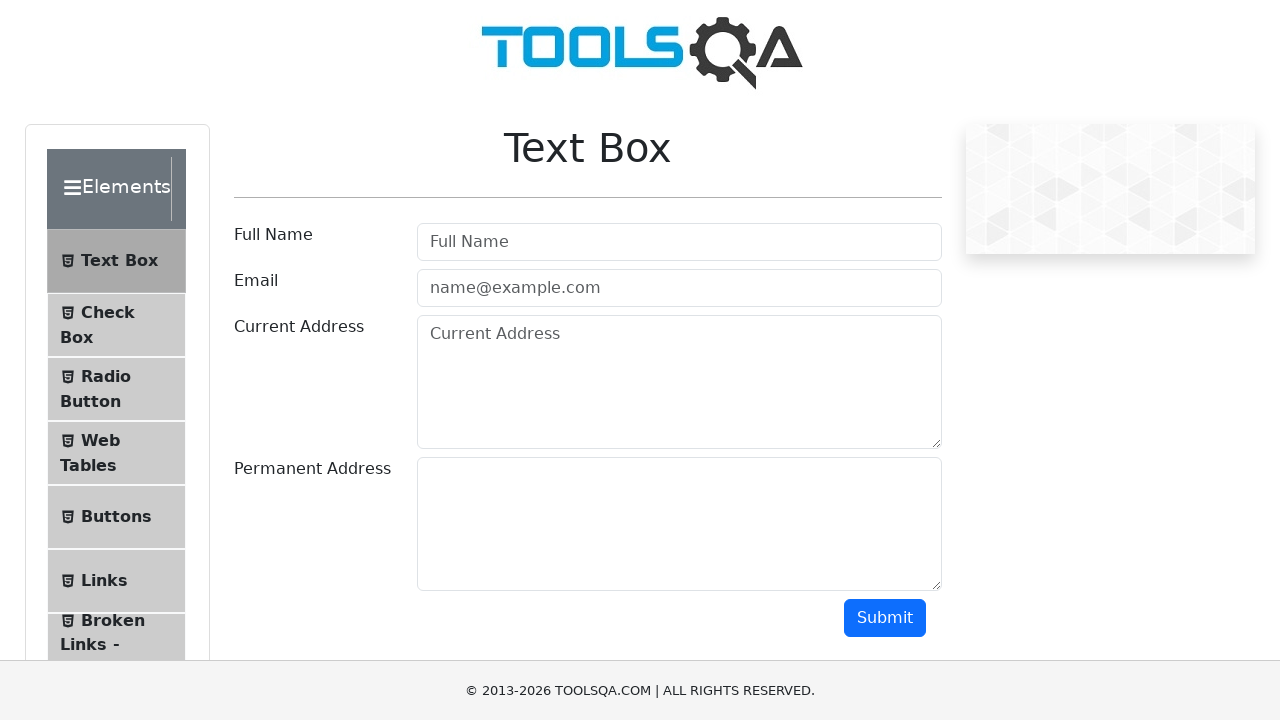

Filled Full Name field with 'John Anderson' on internal:attr=[placeholder="Full Name"i]
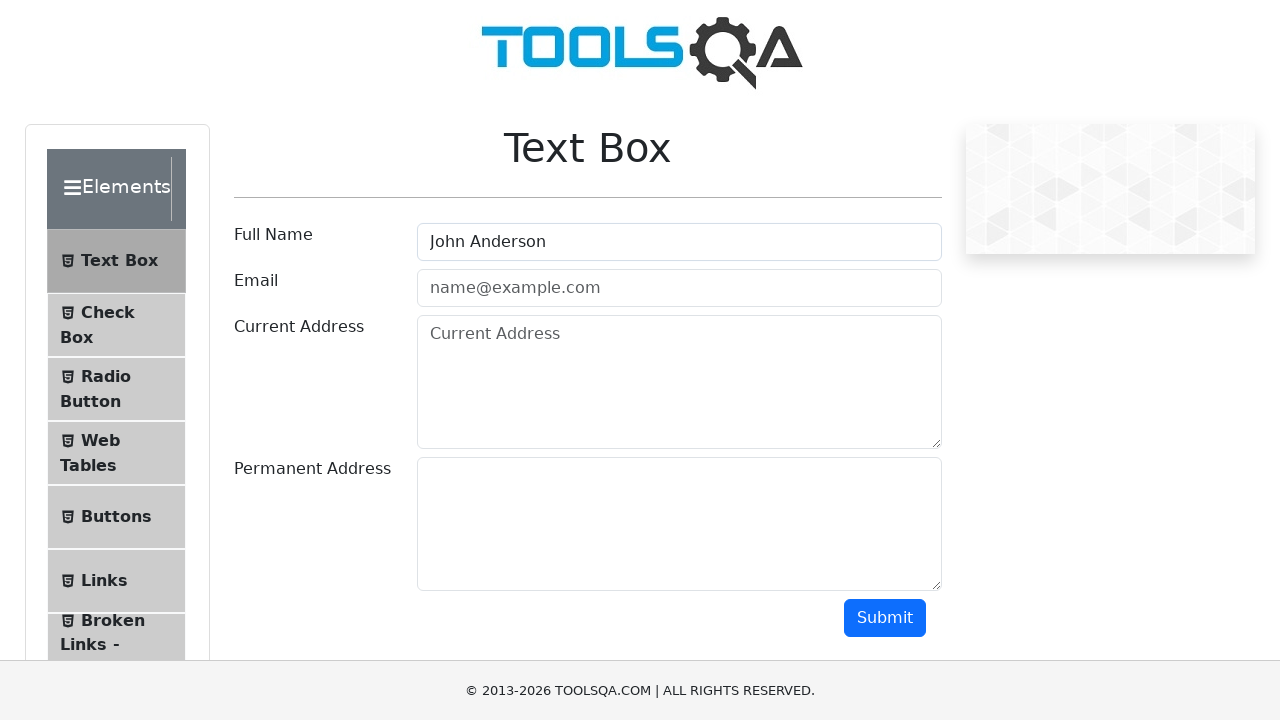

Filled email field with 'john.anderson@example.com' on #userEmail
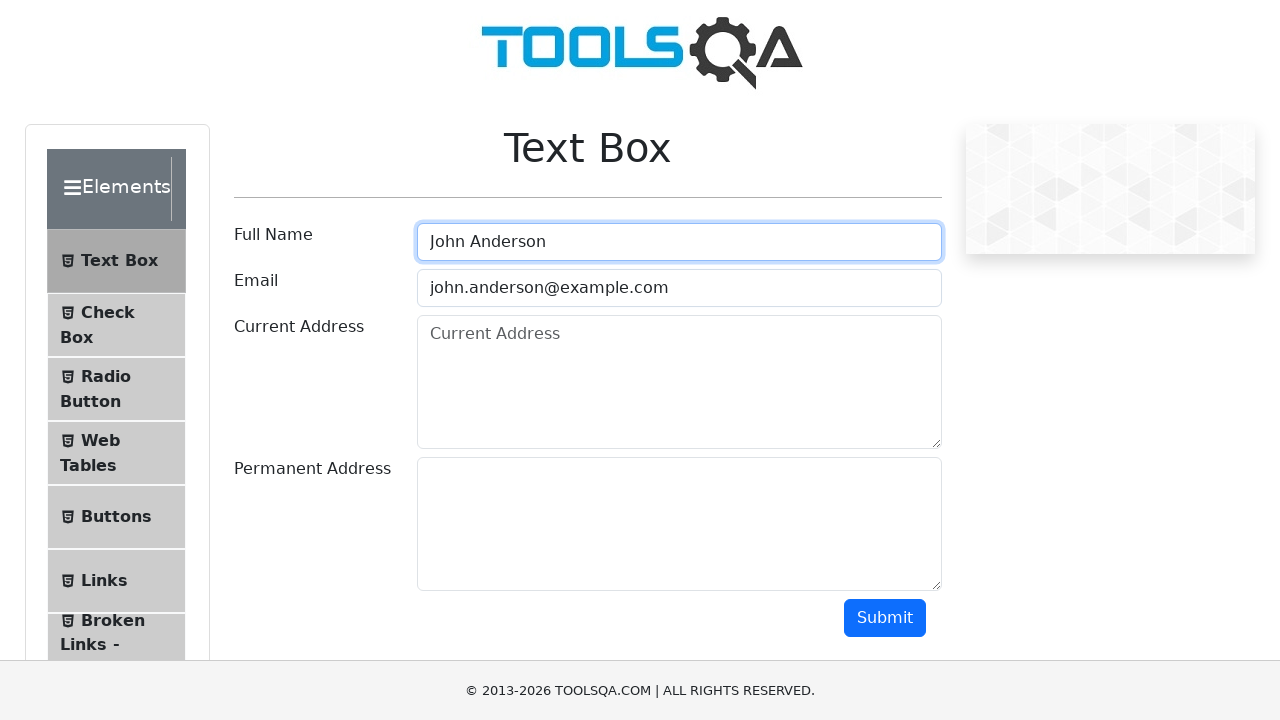

Filled Current Address field with '123 Main Street, Suite 400' on internal:attr=[placeholder="Current Address"i]
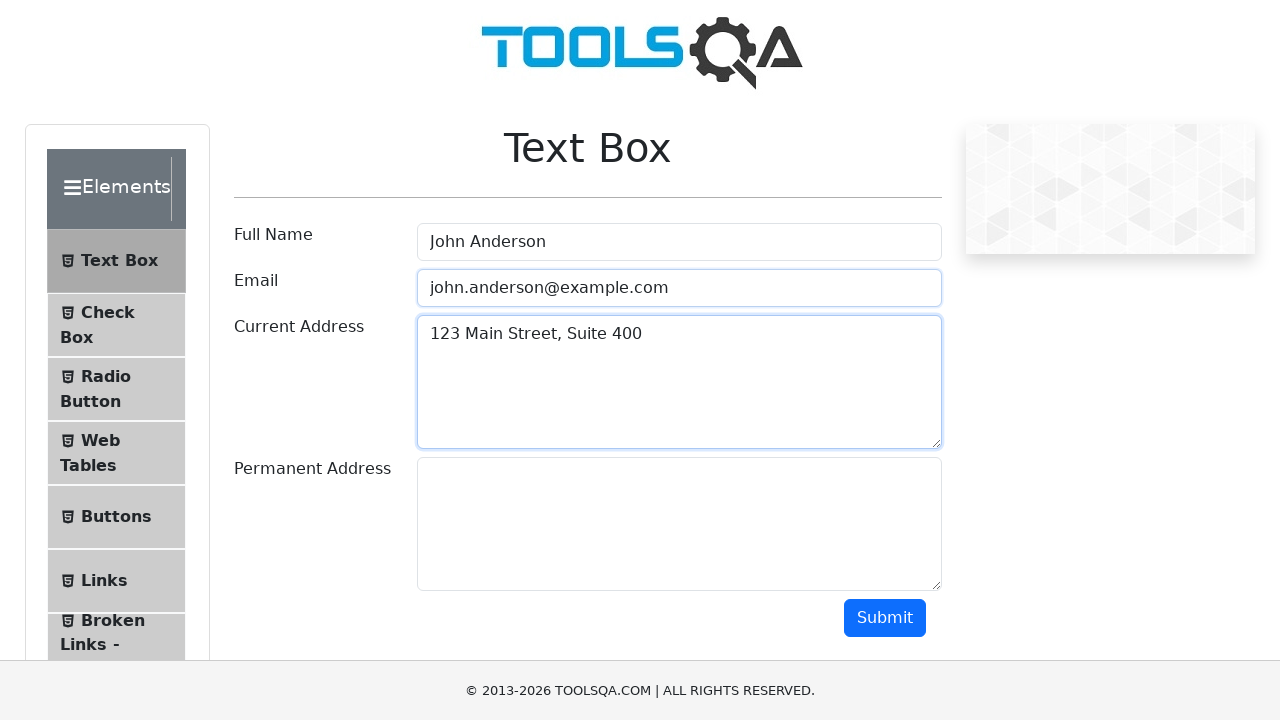

Filled Permanent Address field with '456 Oak Avenue, Building B' on #permanentAddress
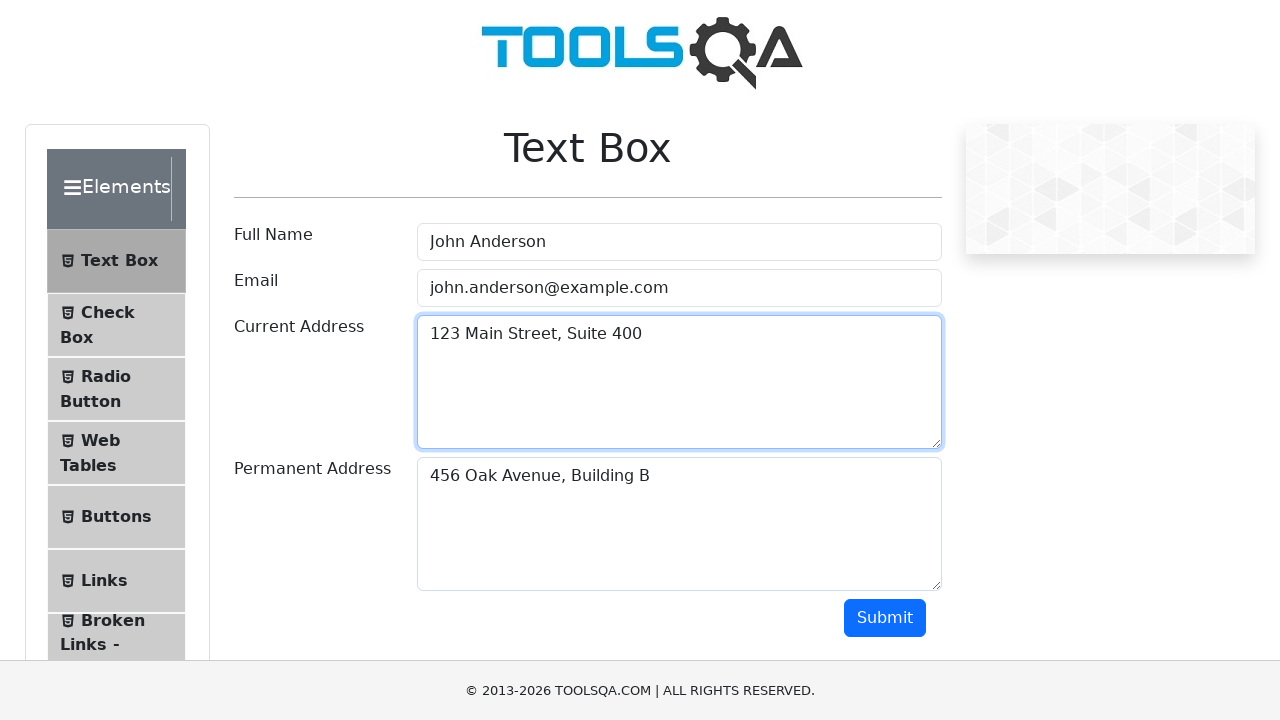

Clicked submit button to submit the form at (885, 618) on #submit
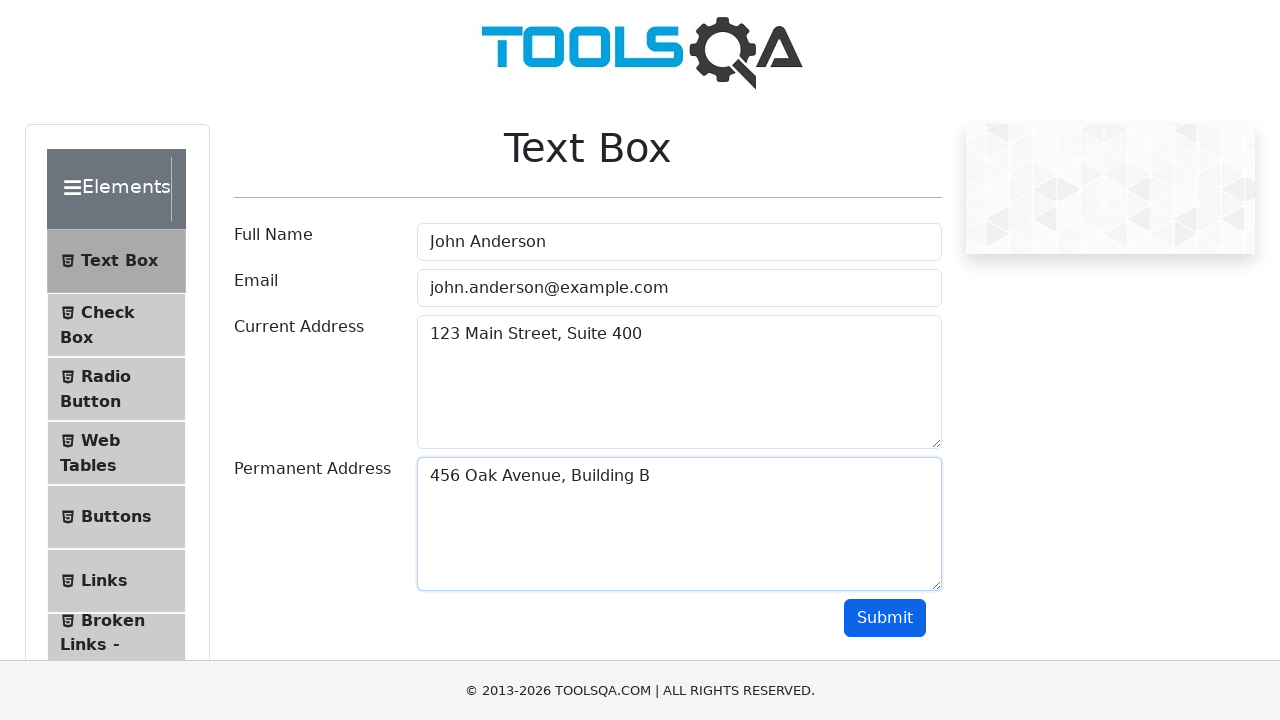

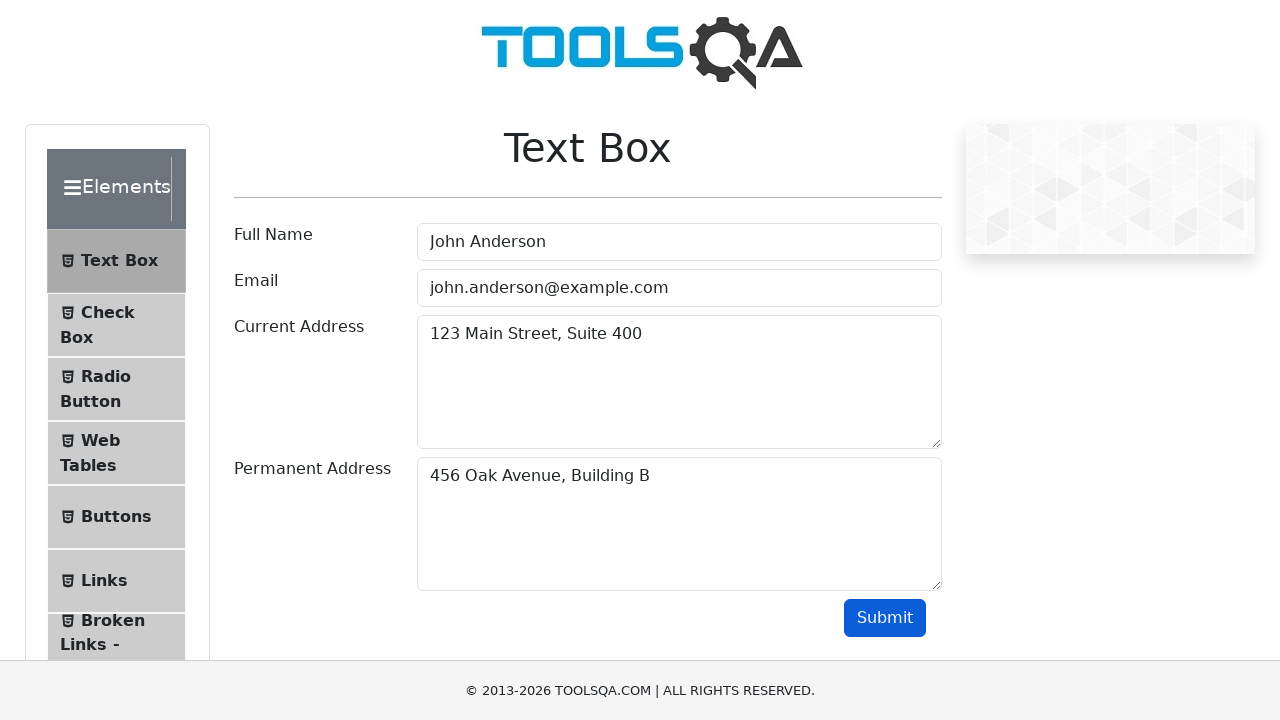